Navigates to Selenium downloads page and clicks on the API Docs link for a specific programming language (Java in this case)

Starting URL: https://www.selenium.dev/downloads

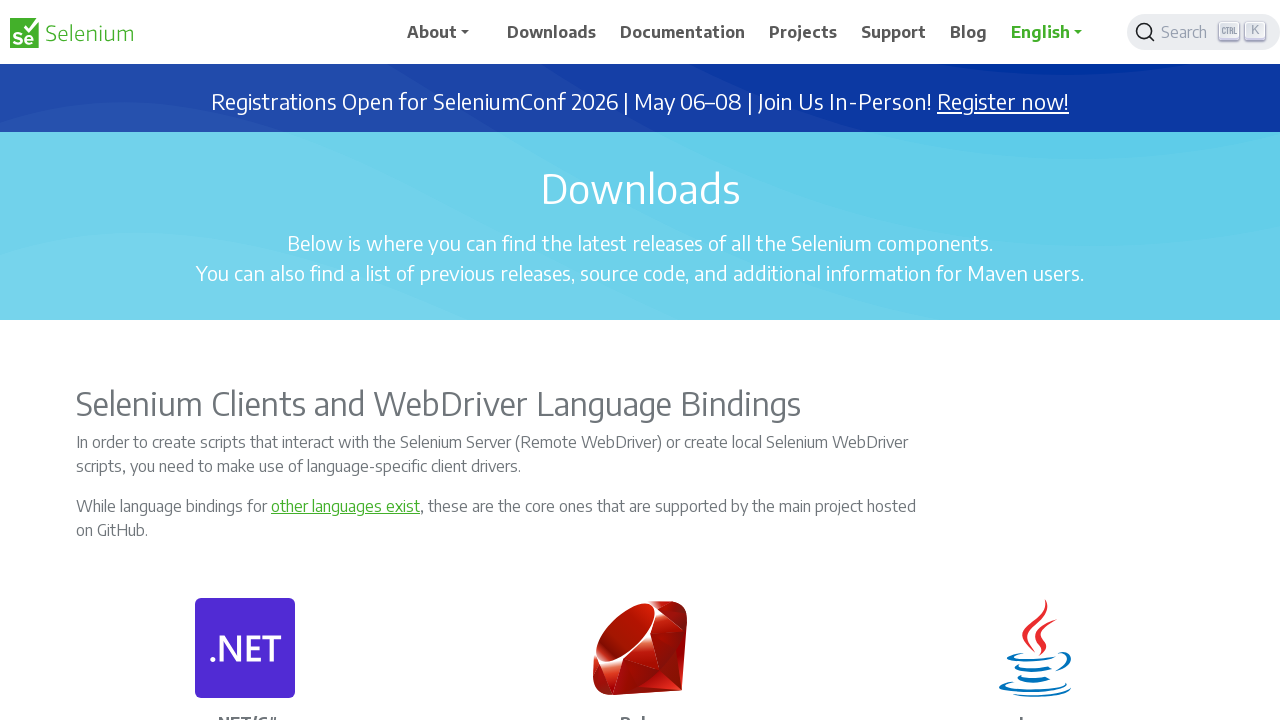

Clicked API Docs link for Java language at (1035, 360) on //p[.='Java']/ancestor::div[contains(@class,'card-body')]/descendant::a[.='API D
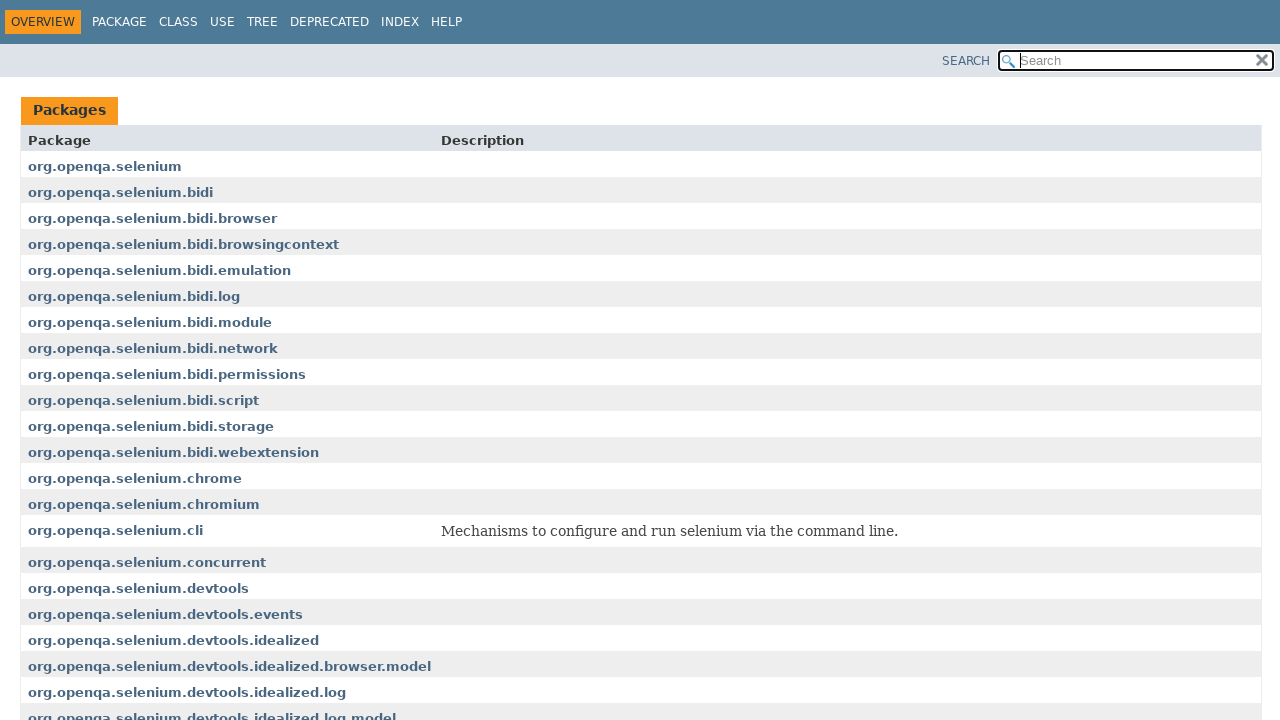

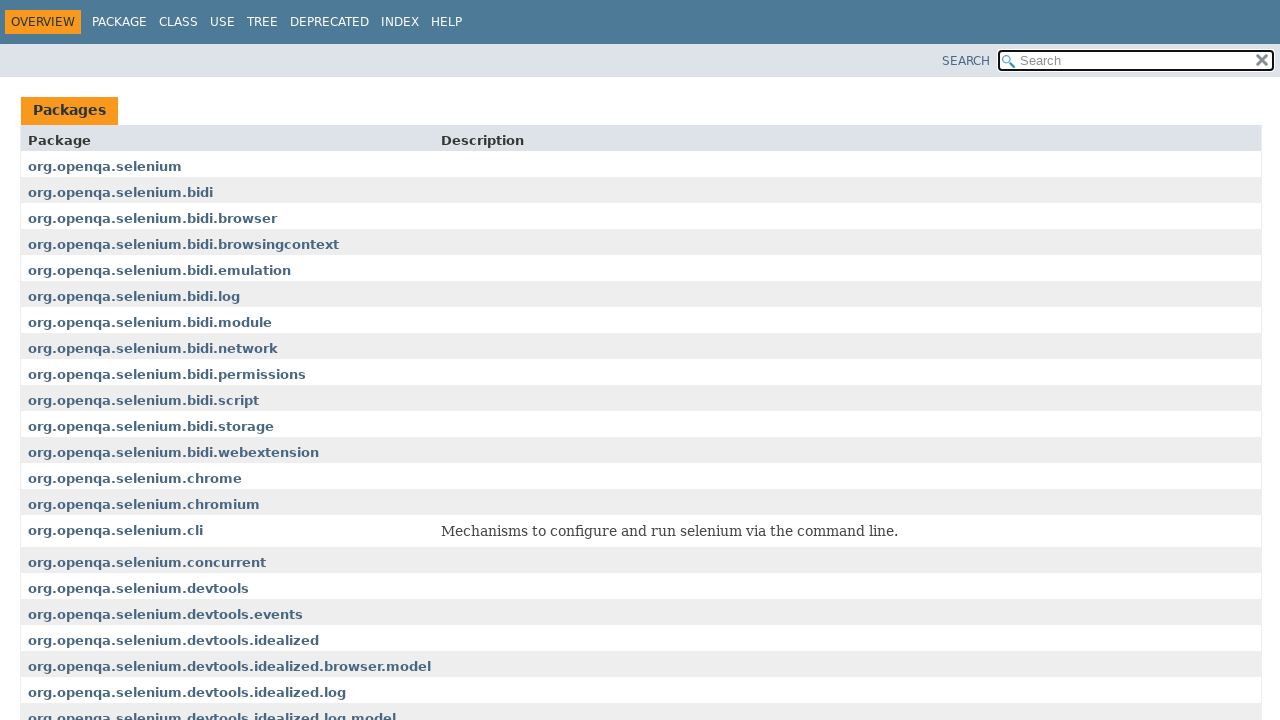